Navigates through Browse Languages to the 0-9 submenu and counts the programming languages that start with numbers.

Starting URL: http://www.99-bottles-of-beer.net/

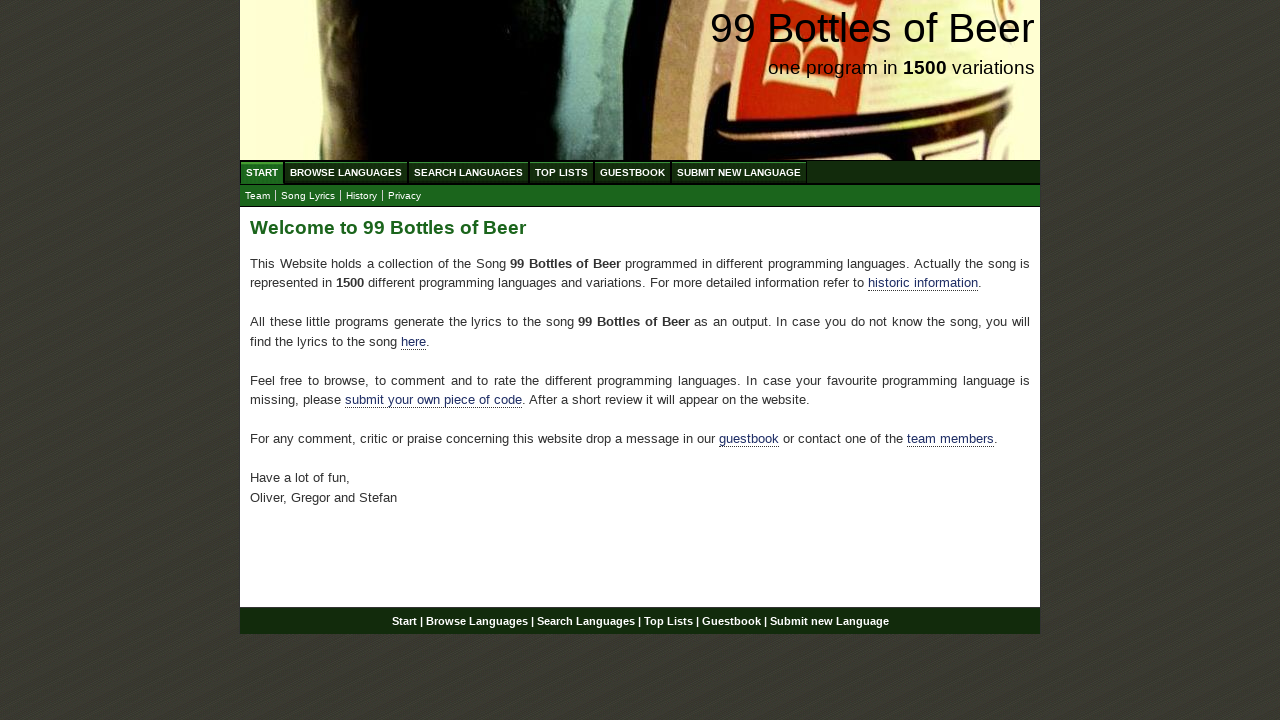

Clicked on Browse Languages menu at (346, 172) on xpath=//li/a[@href='/abc.html']
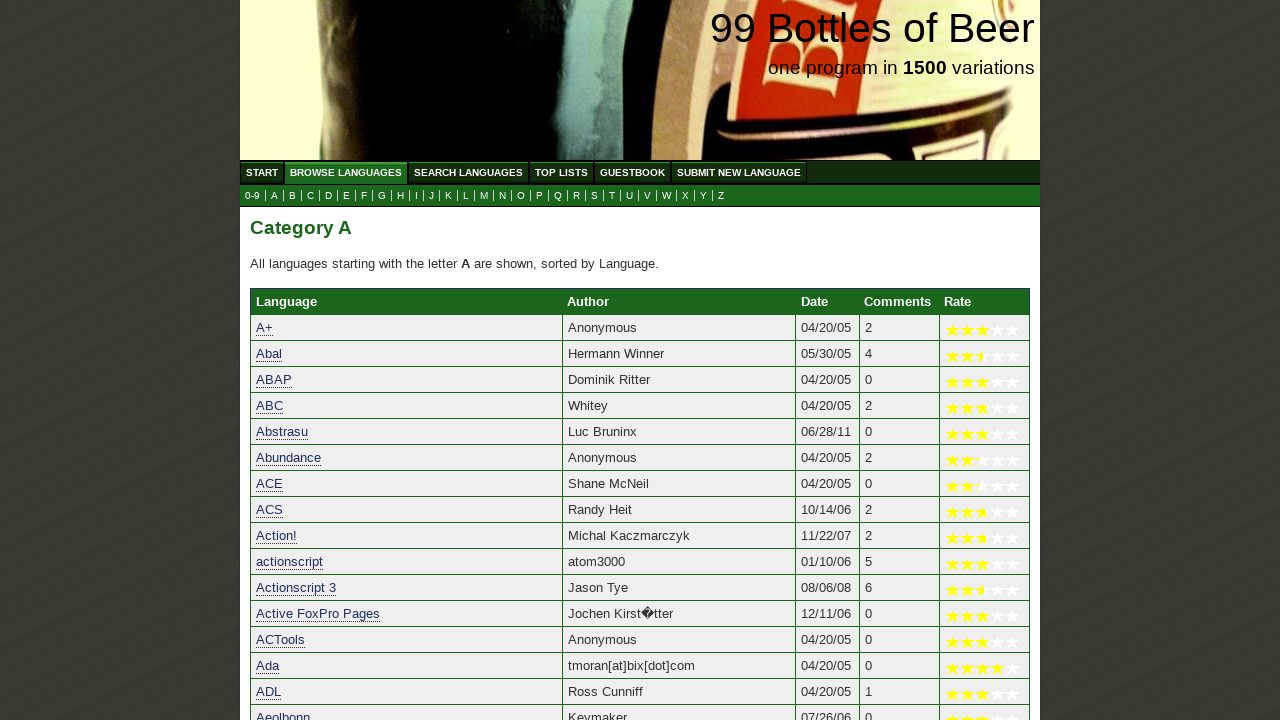

Clicked on 0-9 submenu at (252, 196) on xpath=//a[@href = '0.html']
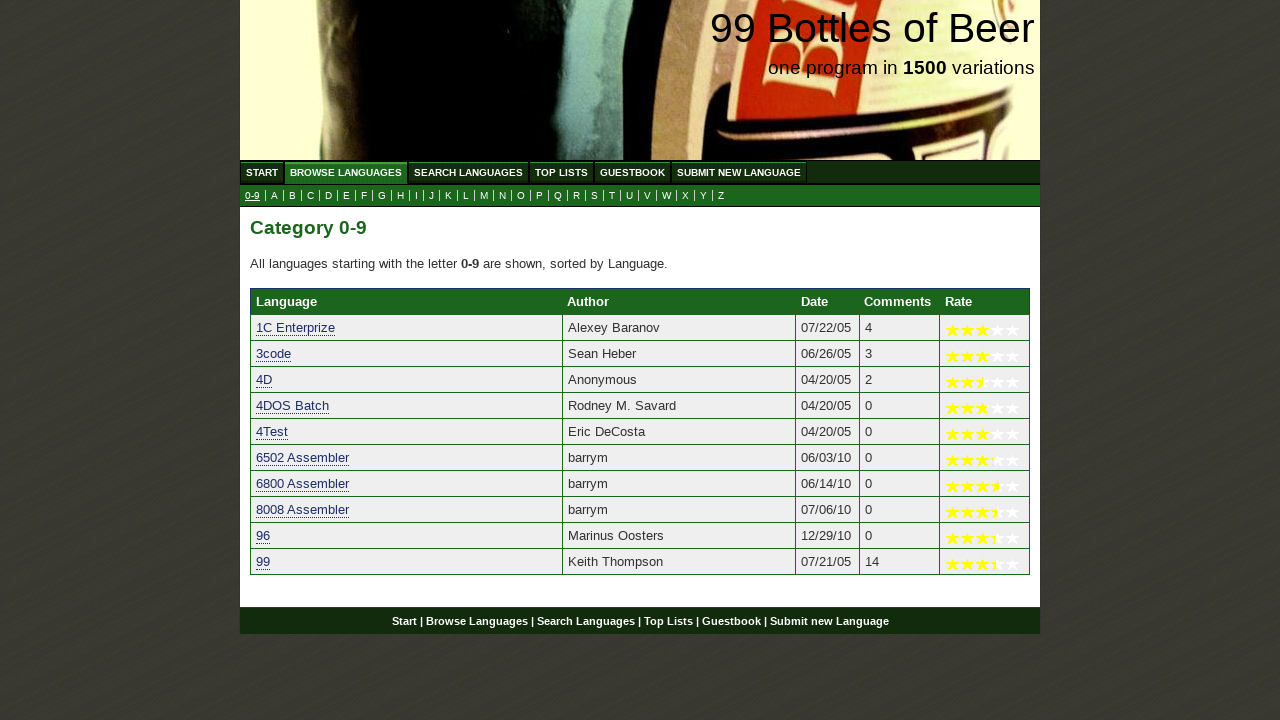

Table rows loaded for programming languages starting with 0-9
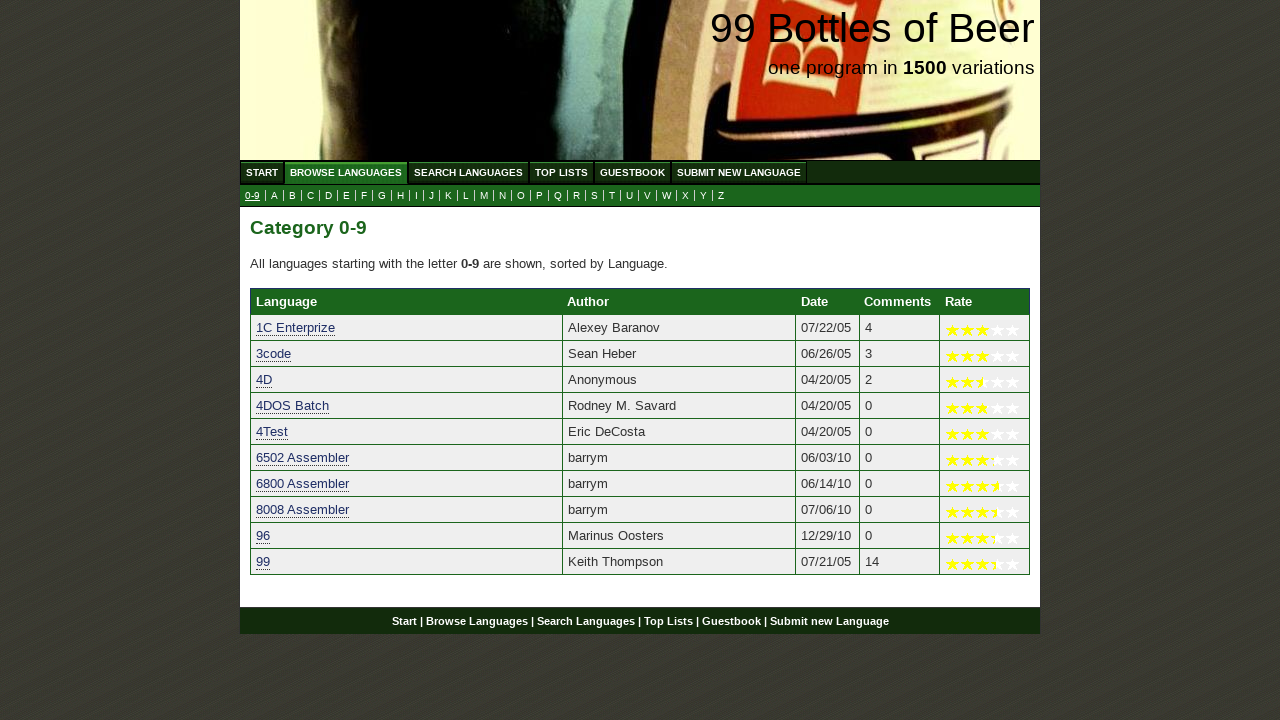

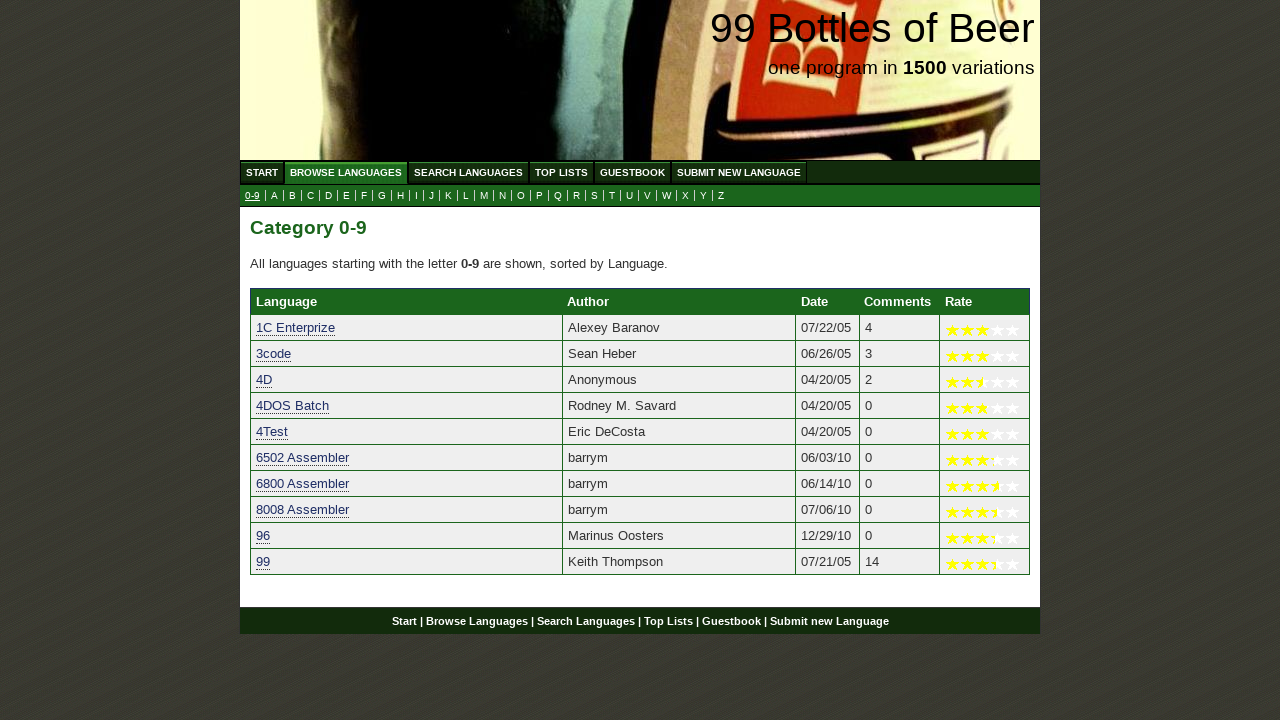